Tests scrolling functionality by locating an element and scrolling by a specified amount (300 pixels) from that element's position

Starting URL: https://crossbrowsertesting.github.io/selenium_example_page.html

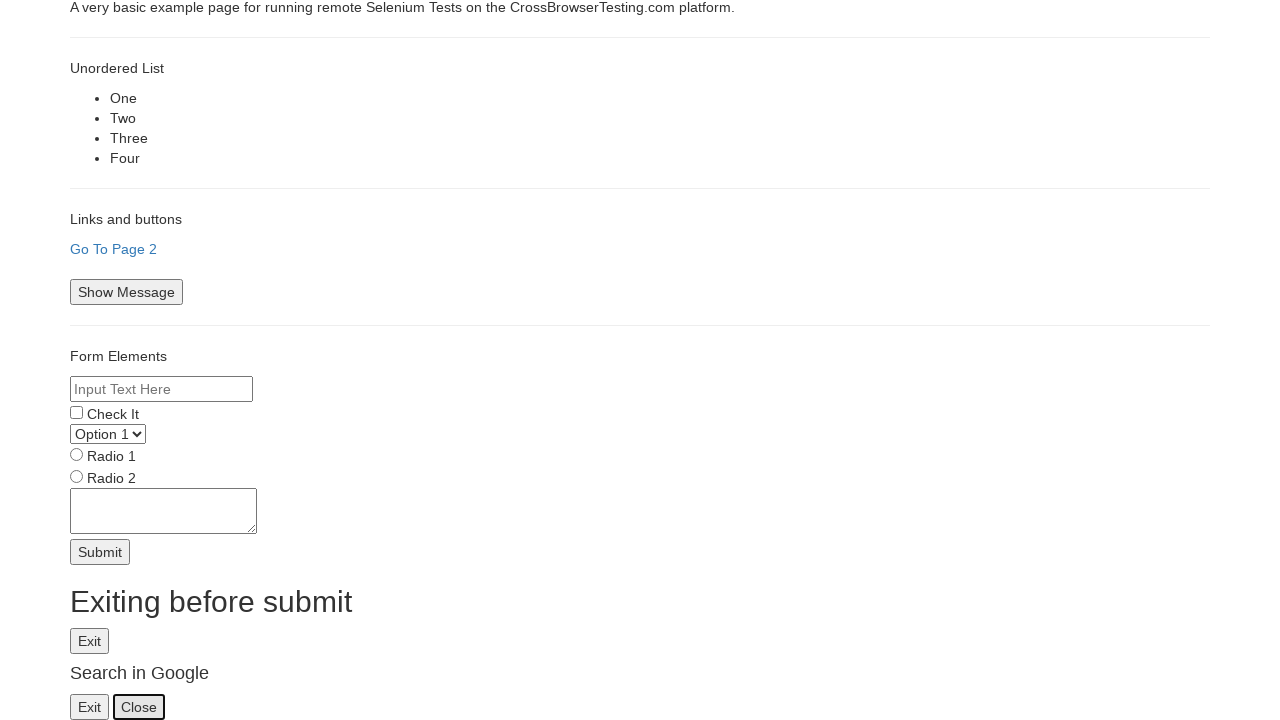

Set viewport size to 500x400 pixels
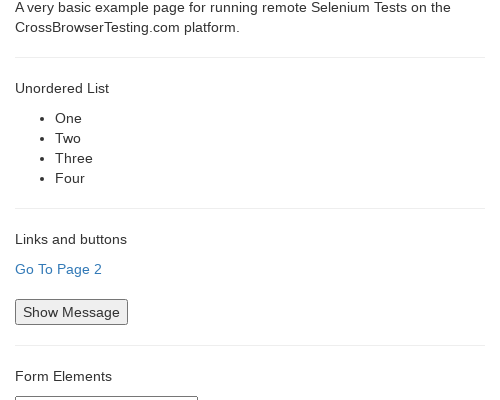

Located target element 'Go To Page 2'
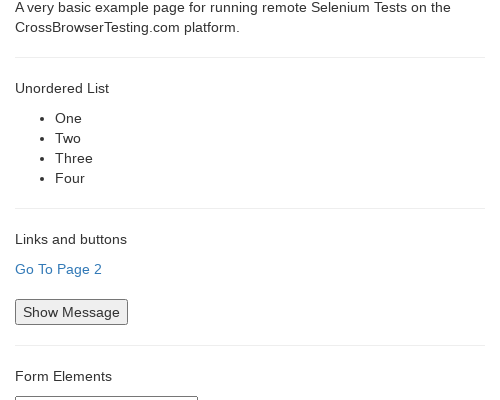

Scrolled element into view if needed
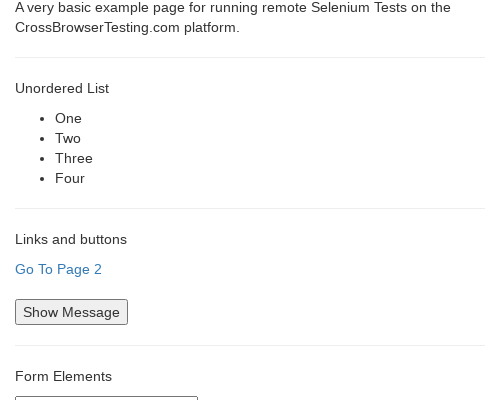

Scrolled down by 300 pixels from element position
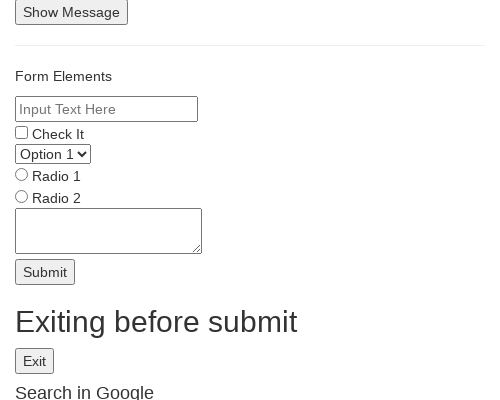

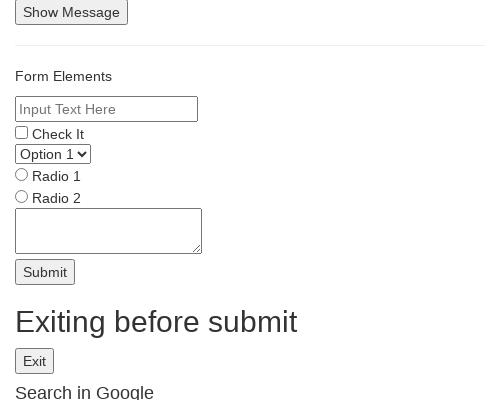